Tests browser navigation functionality by navigating to a URL, then using back and forward navigation between two websites

Starting URL: https://sdet.live

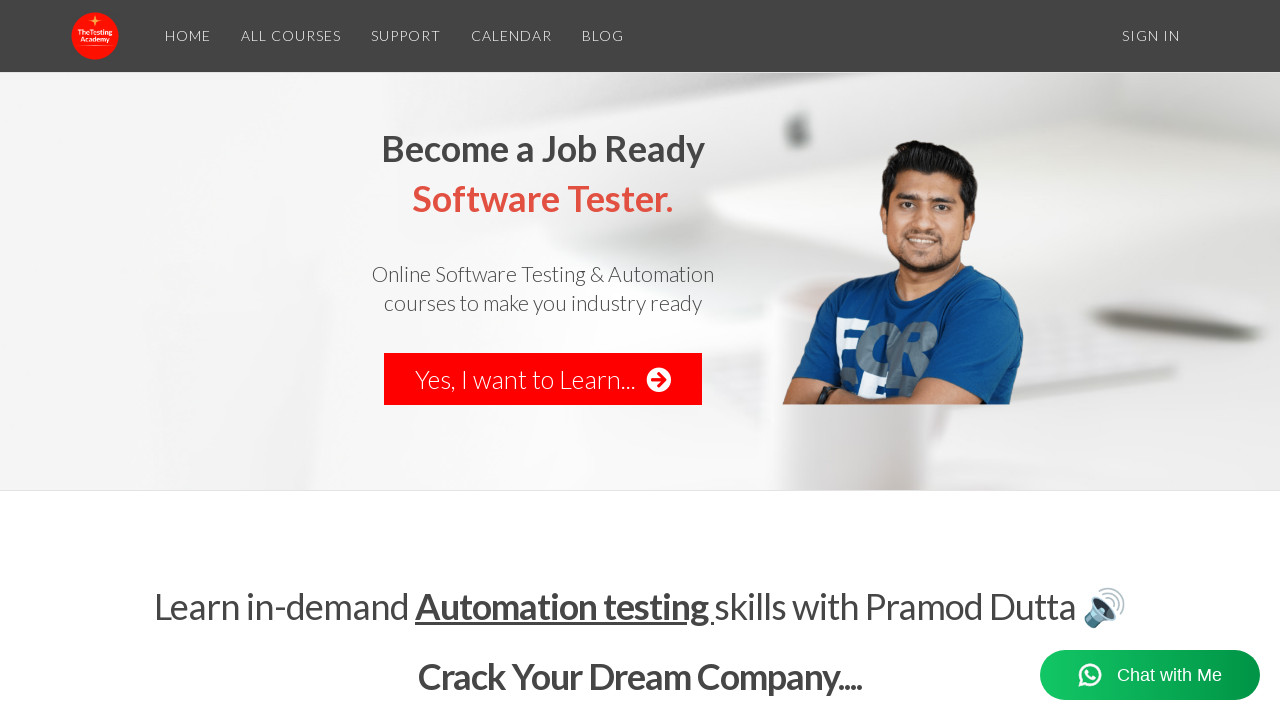

Navigated to https://thetestingacademy.com
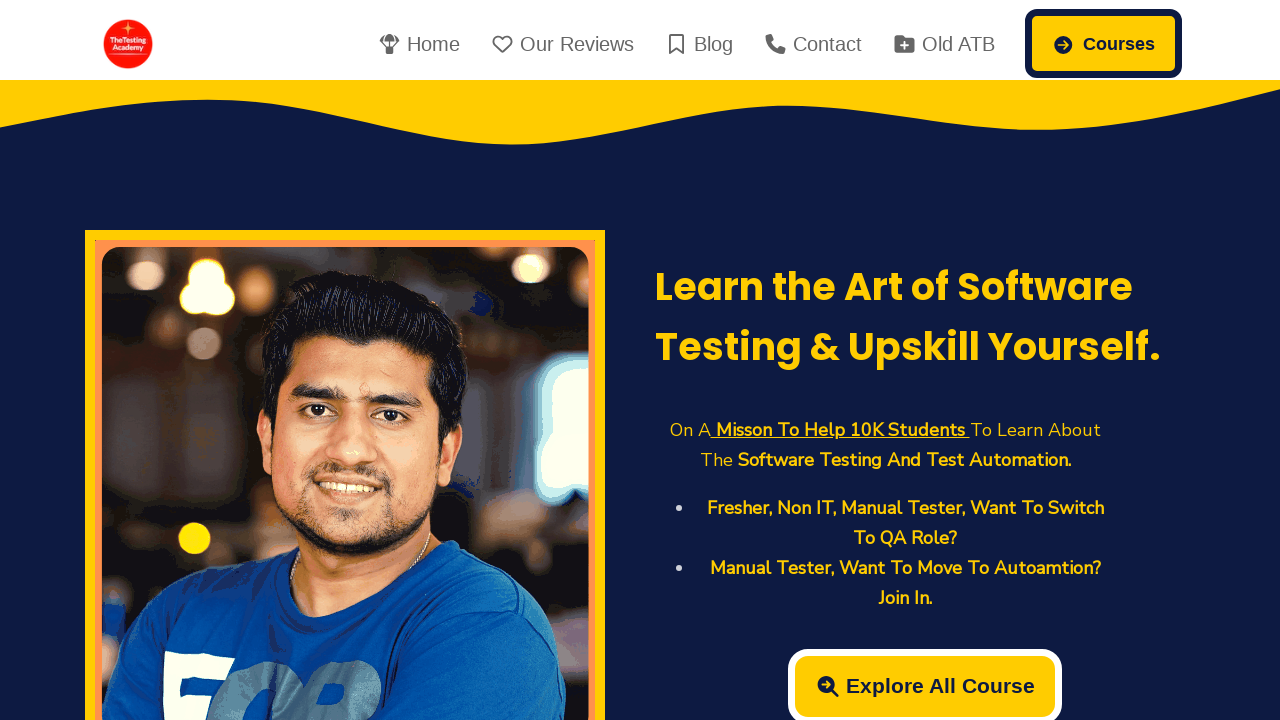

Navigated back to previous page (https://sdet.live)
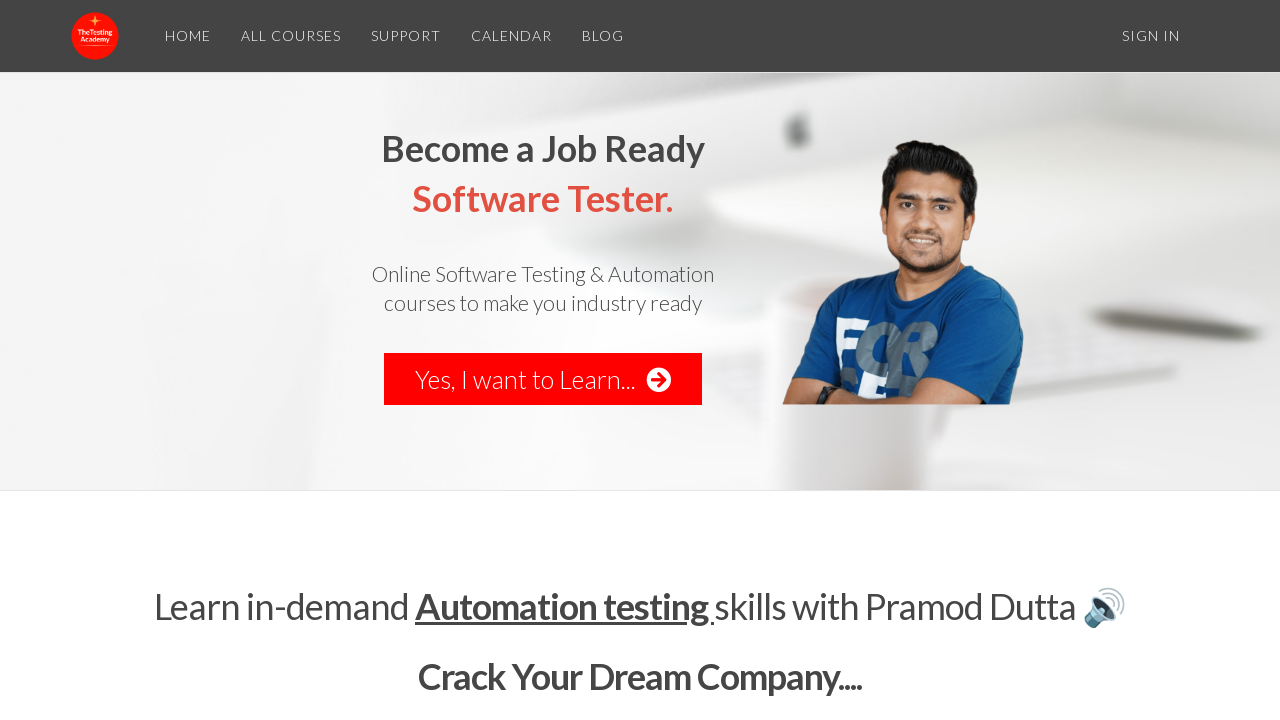

Navigated forward to https://thetestingacademy.com
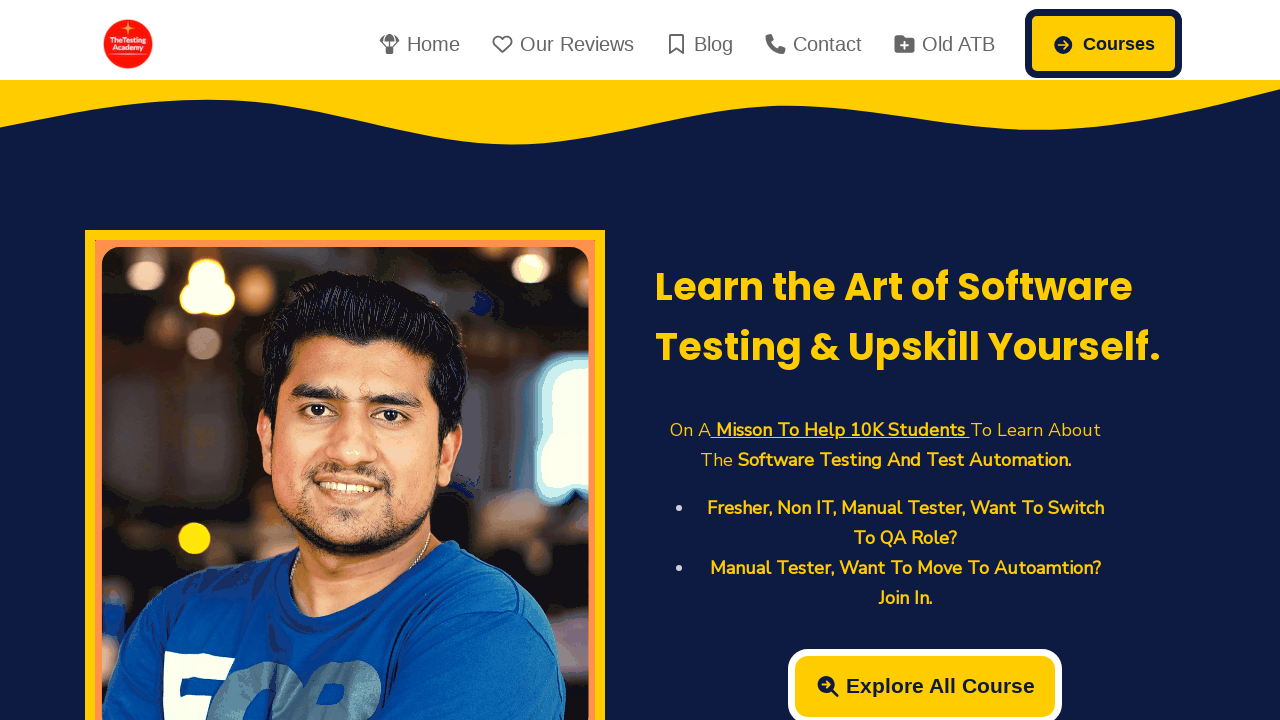

Retrieved page title: 'TheTestingAcademy | Learn Software Testing and Automation Testing'
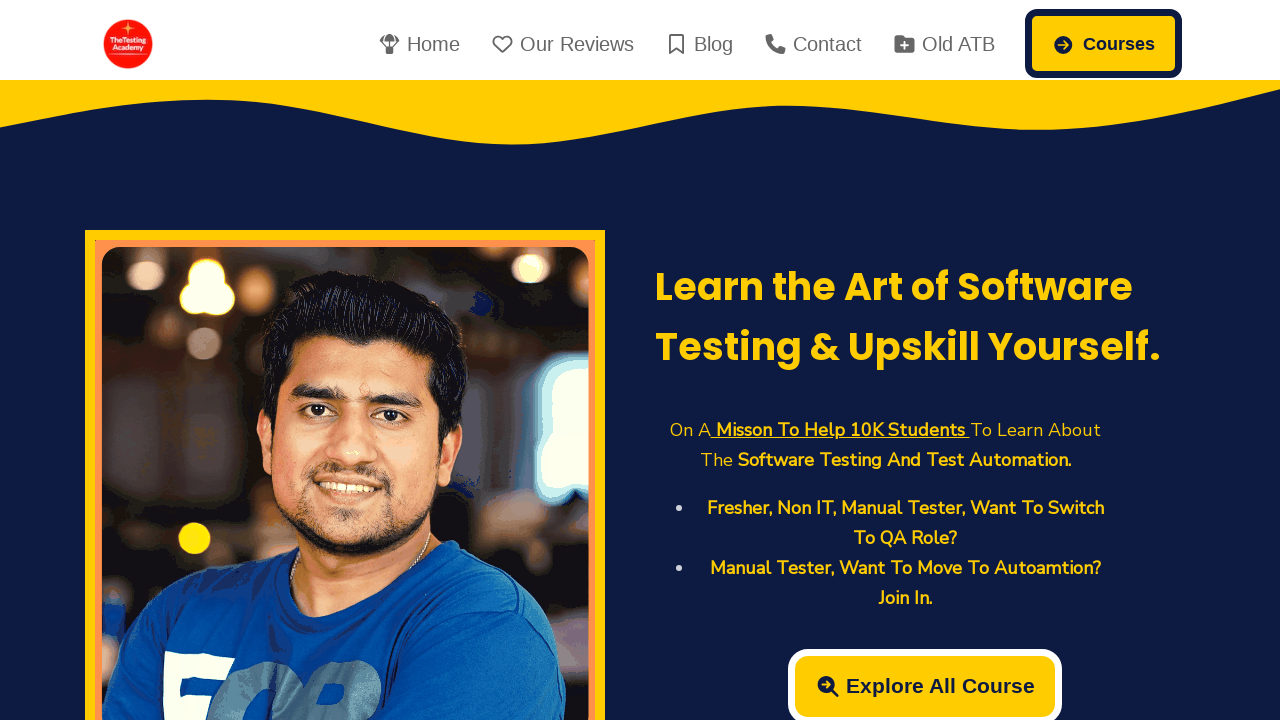

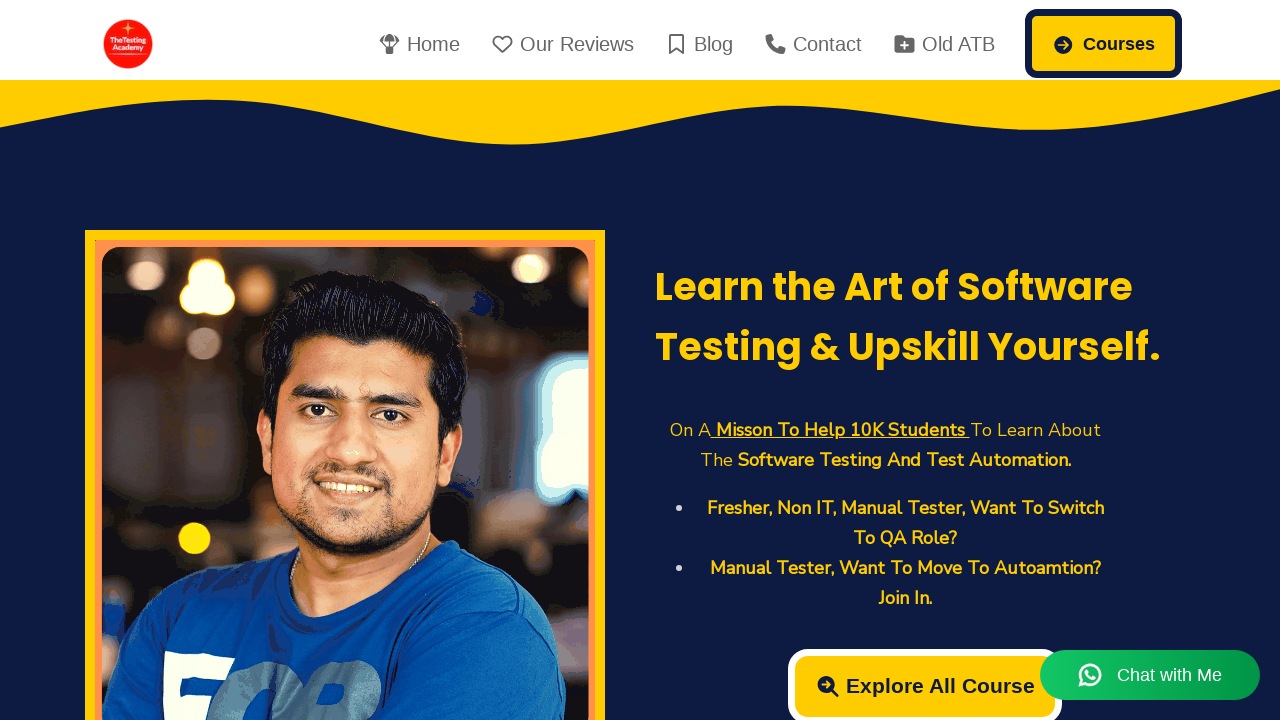